Opens domain.com and verifies the page has a title

Starting URL: https://domain.com

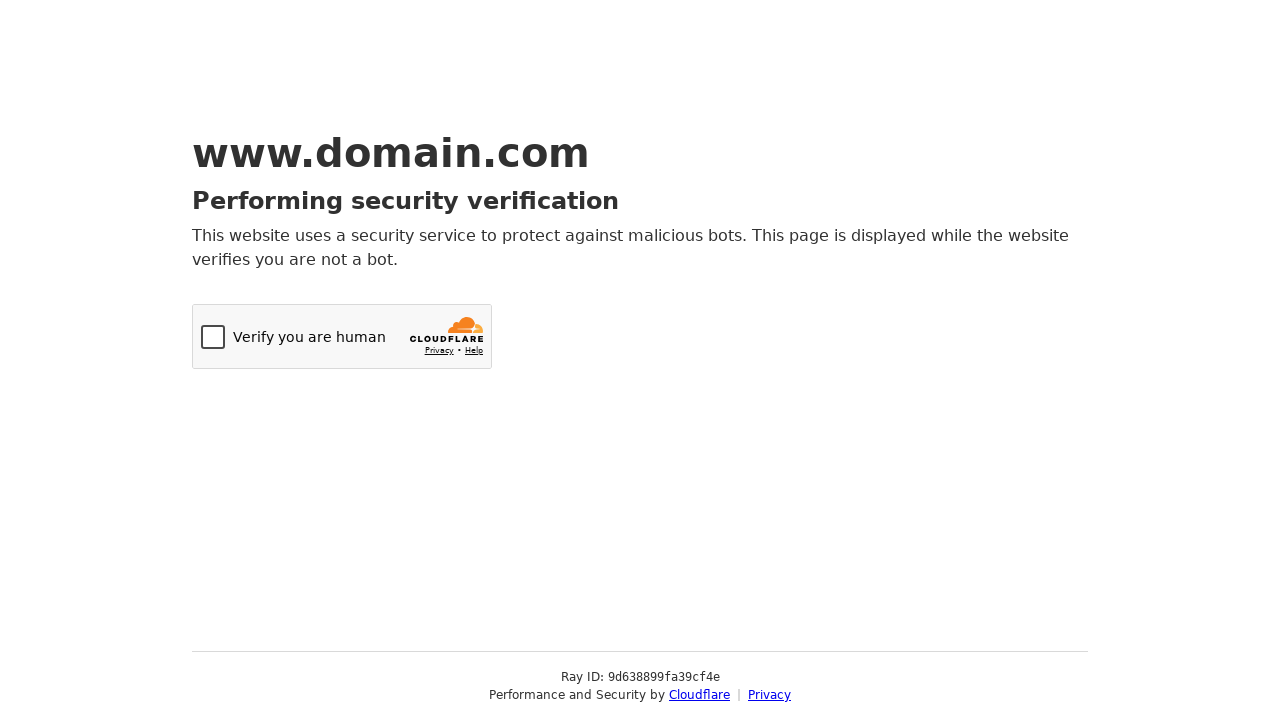

Navigated to https://domain.com
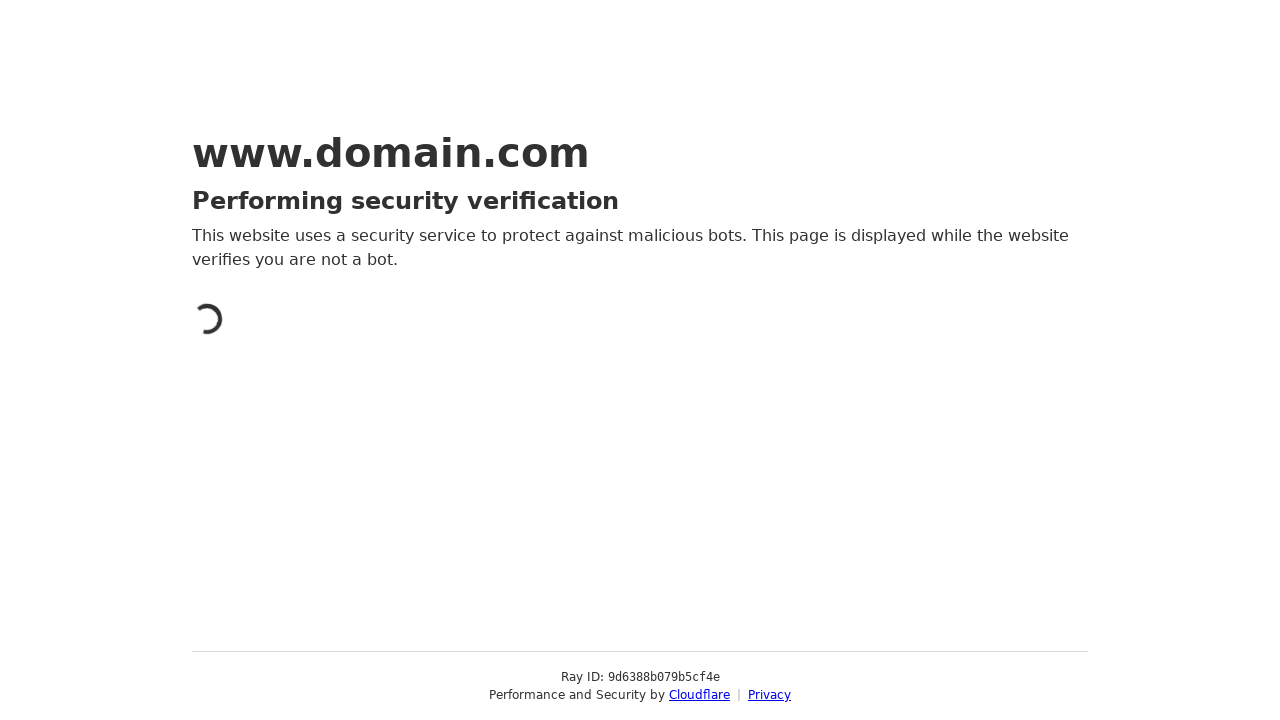

Verified page has a non-empty title
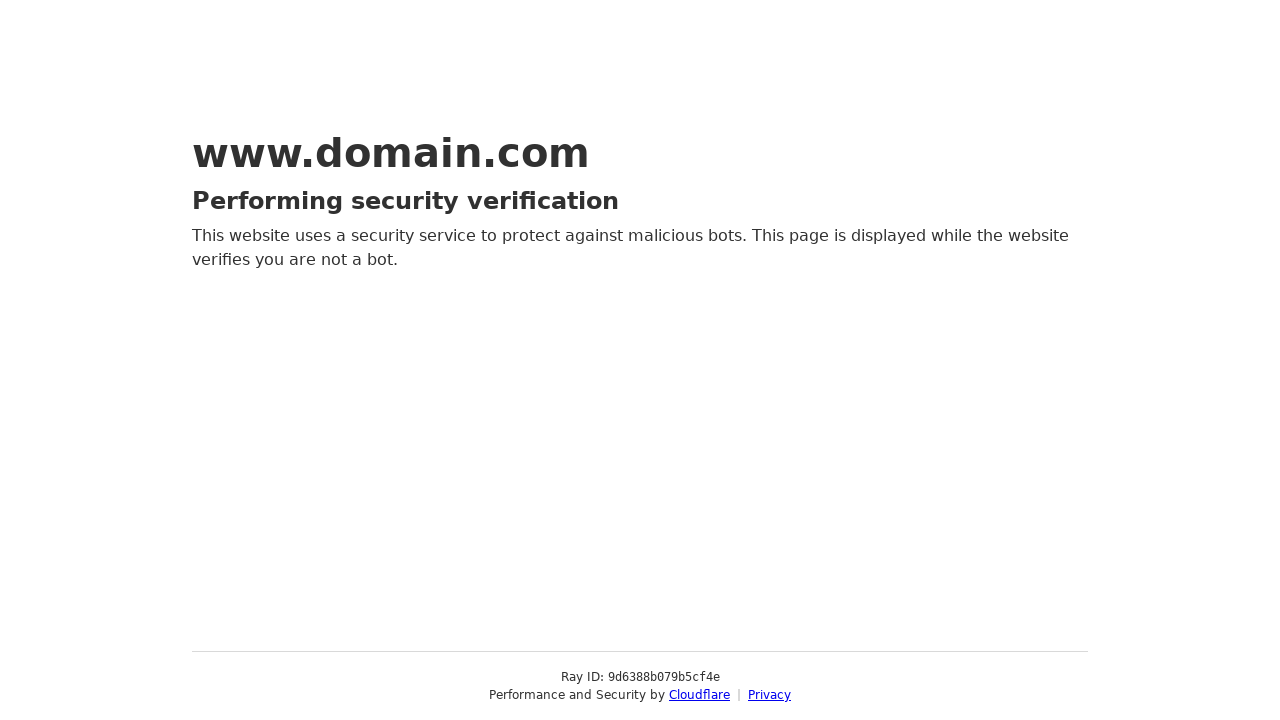

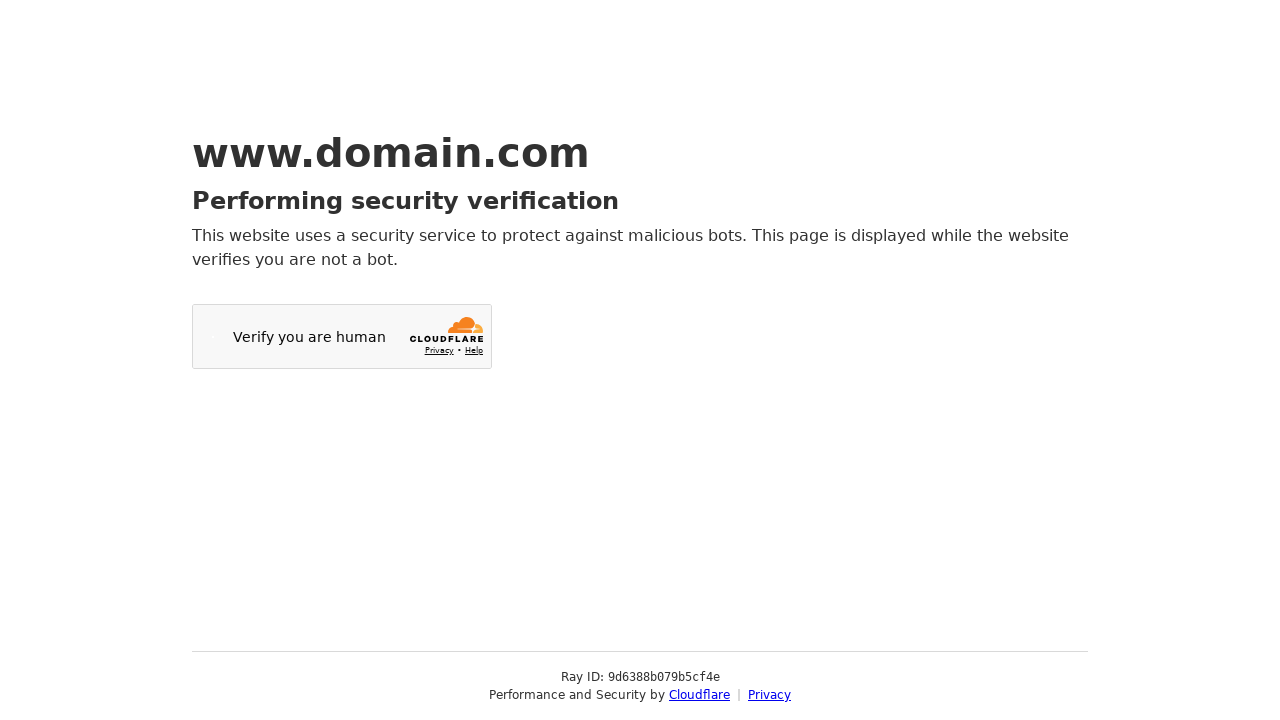